Tests various alert and dialog interactions on a demo page, including simple alerts, confirmation dialogs, custom dialogs, and prompt alerts

Starting URL: https://leafground.com/alert.xhtml

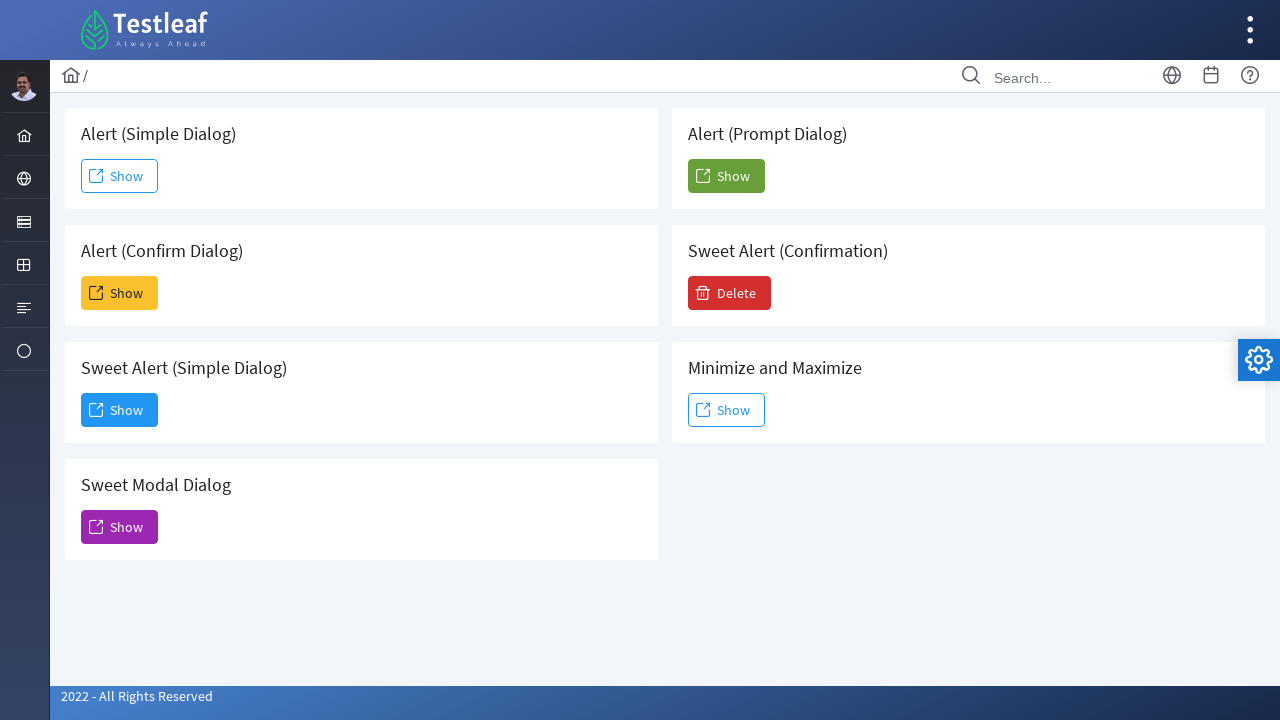

Clicked Show button for simple alert at (120, 176) on xpath=(//span[text()='Show'])[1]
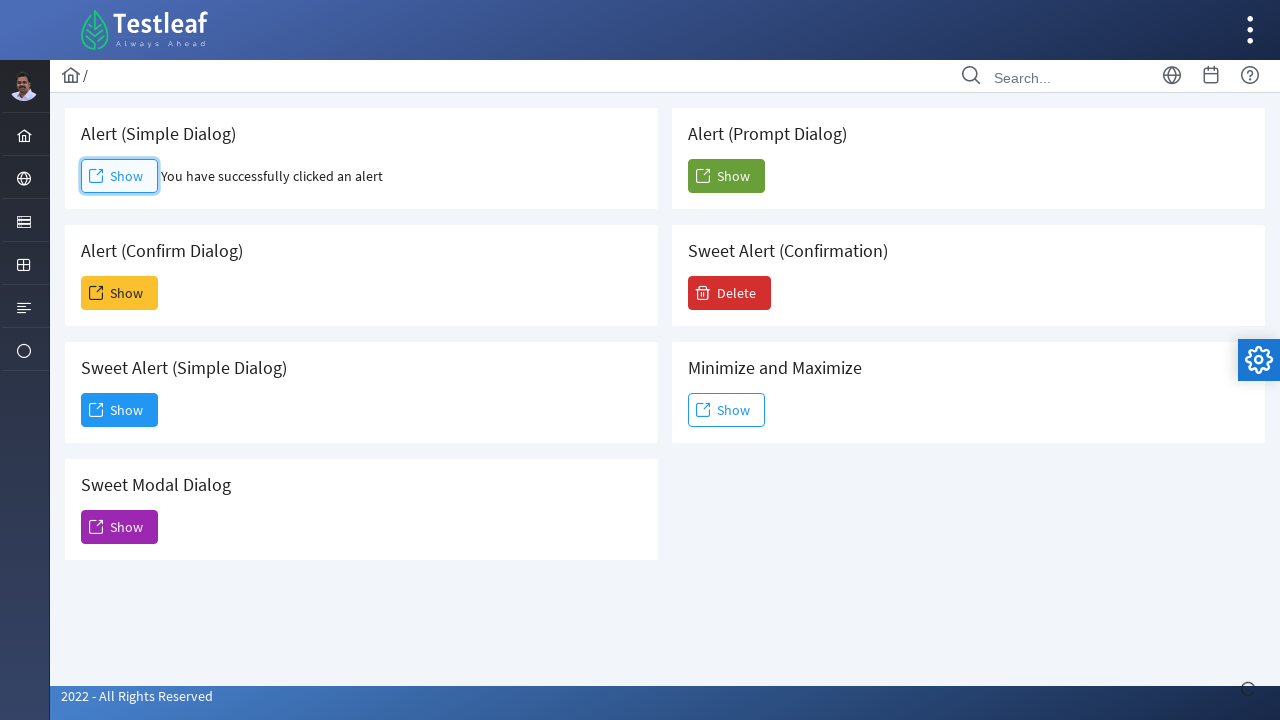

Set up dialog handler to accept simple alert
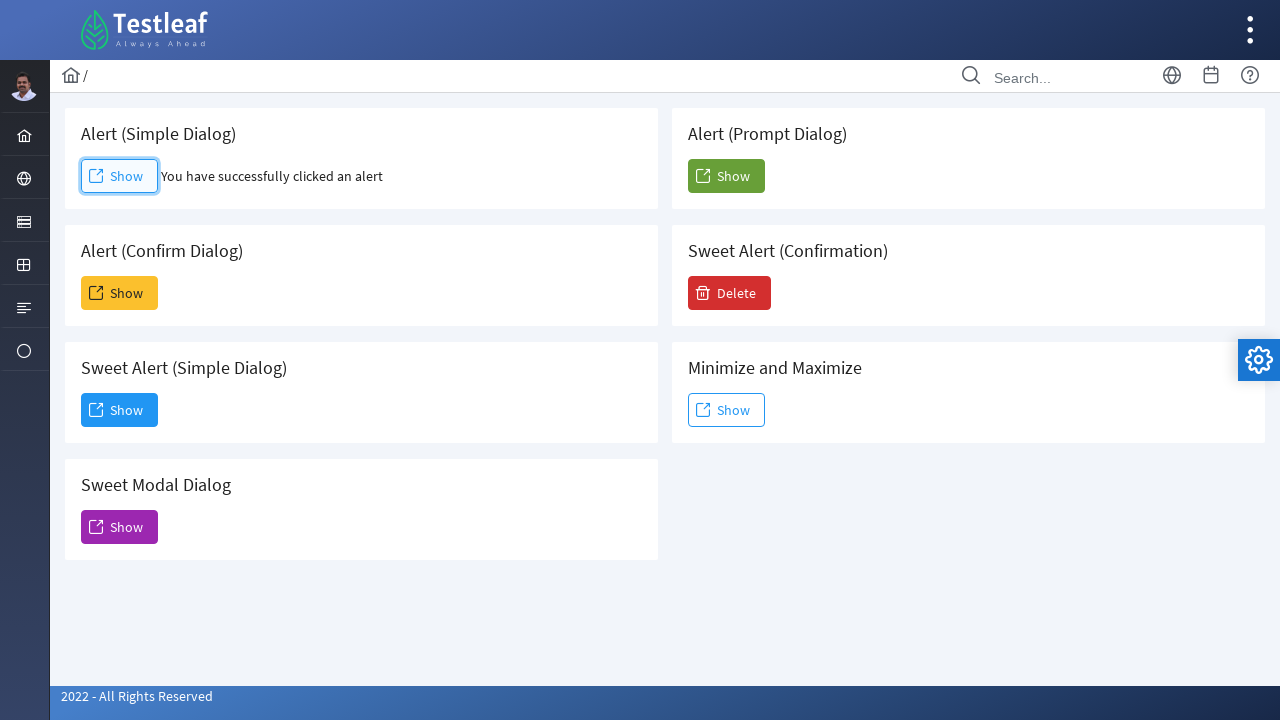

Clicked Show button for confirmation dialog at (120, 293) on xpath=(//span[text()='Show'])[2]
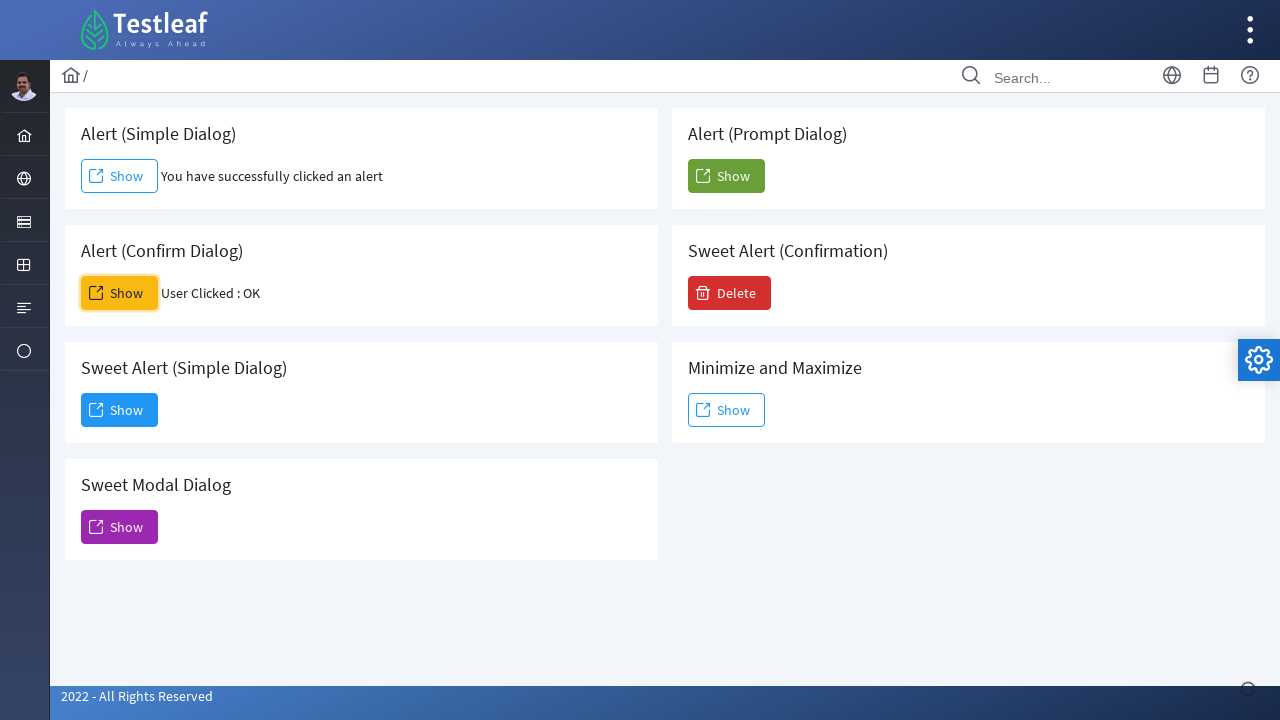

Confirmation alert auto-accepted by dialog handler
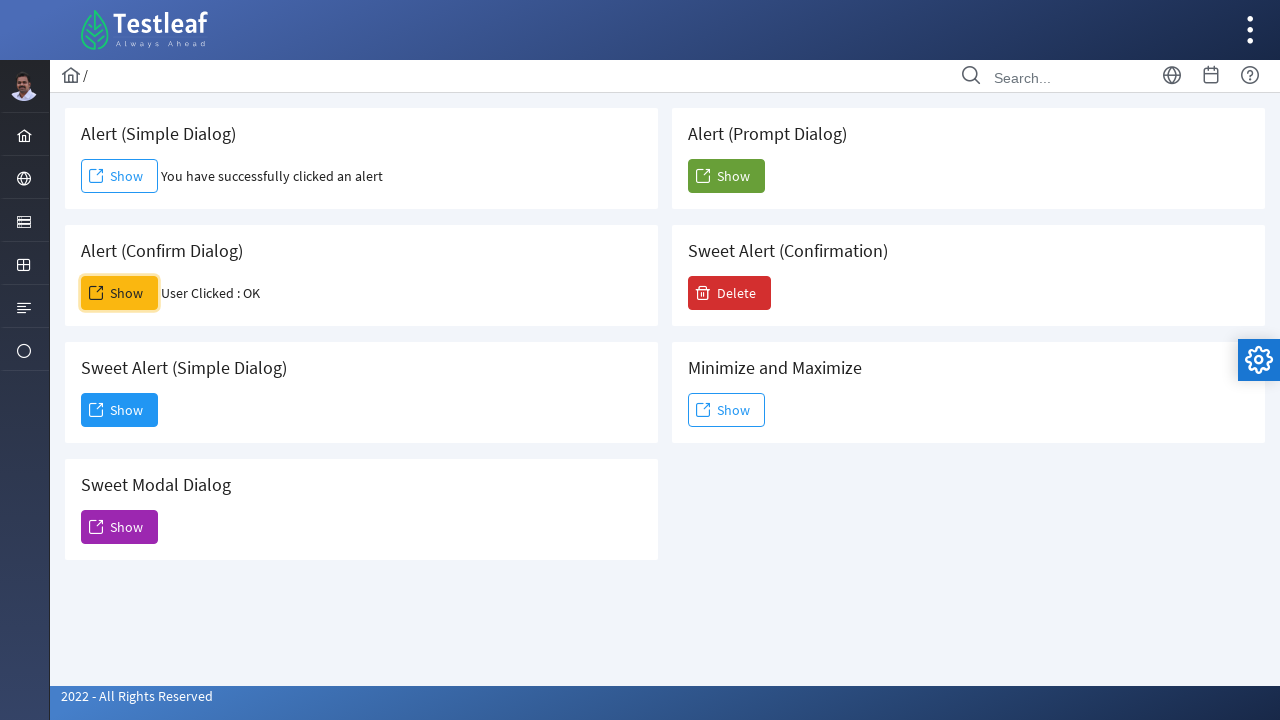

Clicked Show button for sweet alert at (120, 410) on xpath=(//span[text()='Show'])[3]
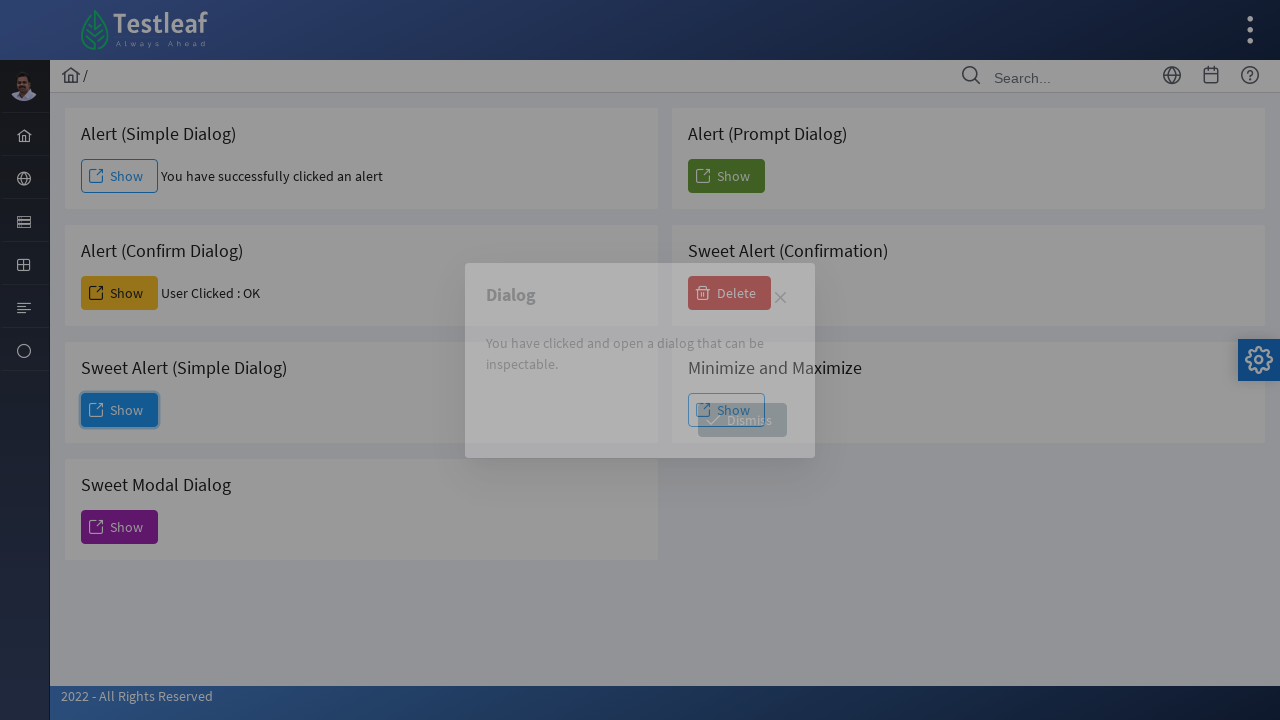

Clicked Dismiss button to close sweet alert at (742, 420) on xpath=//span[text()='Dismiss']
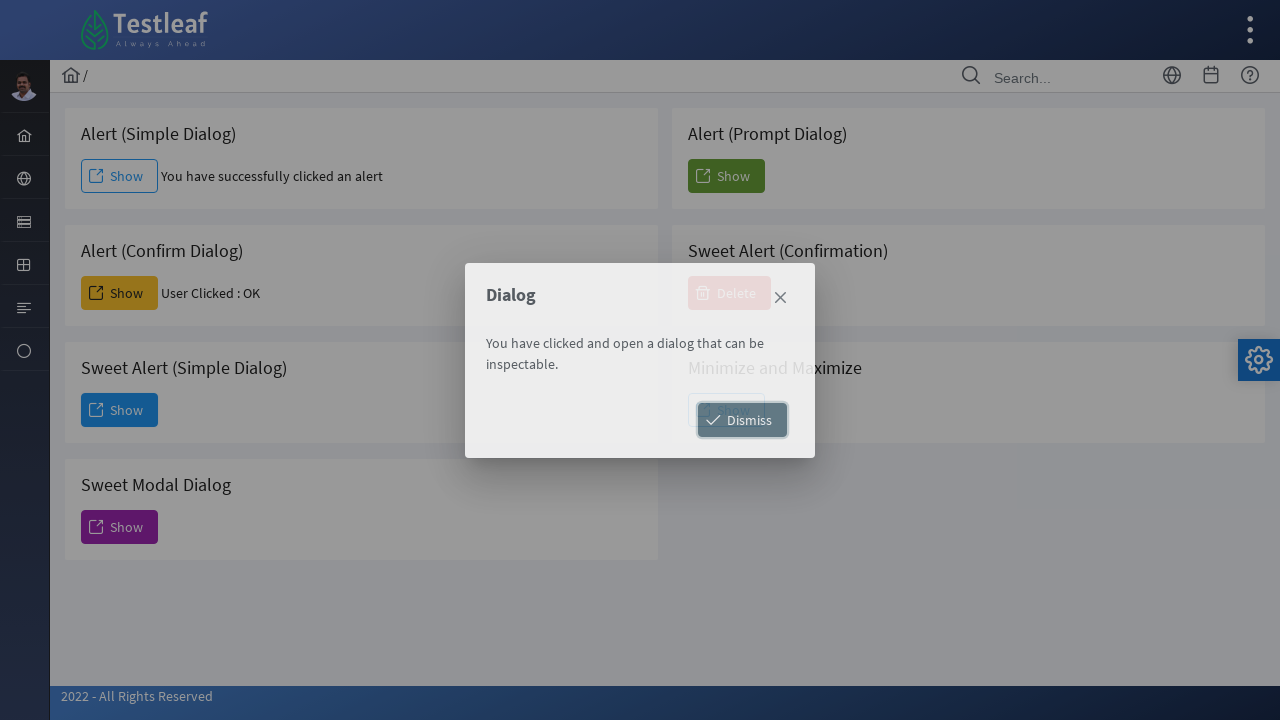

Clicked Show button for modal dialog at (120, 527) on xpath=(//span[text()='Show'])[4]
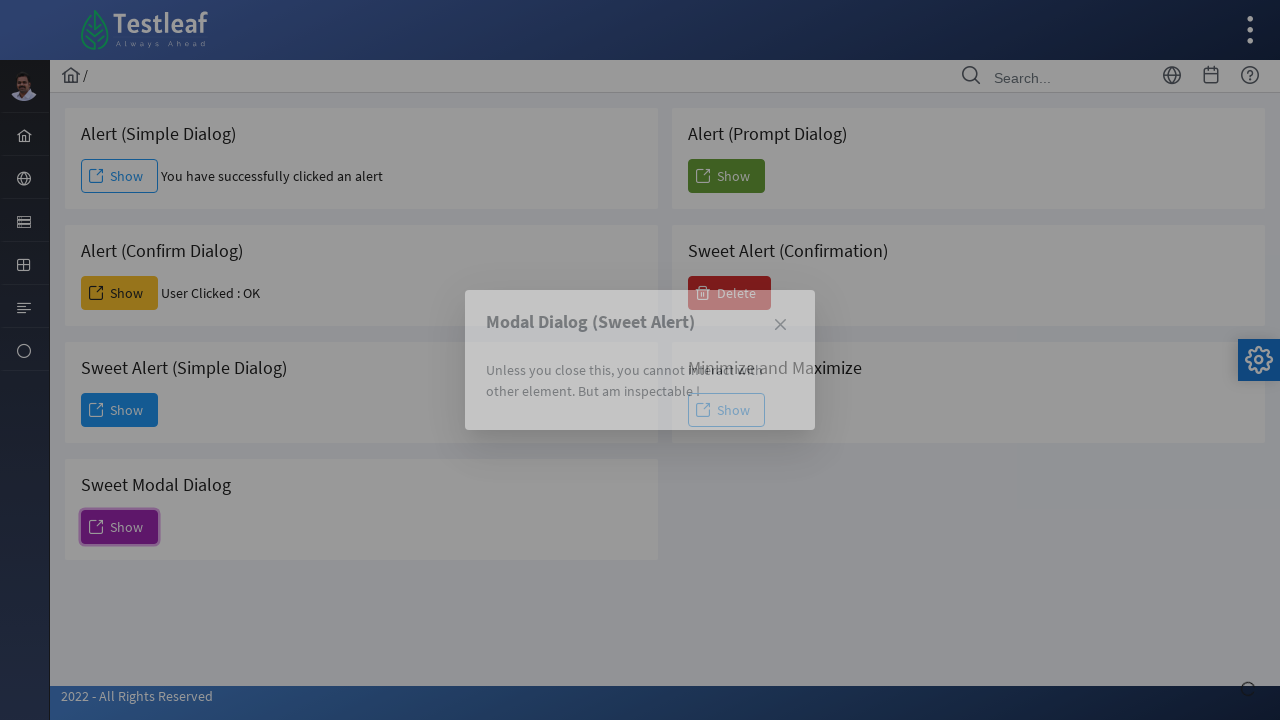

Waited 2 seconds for modal dialog to appear
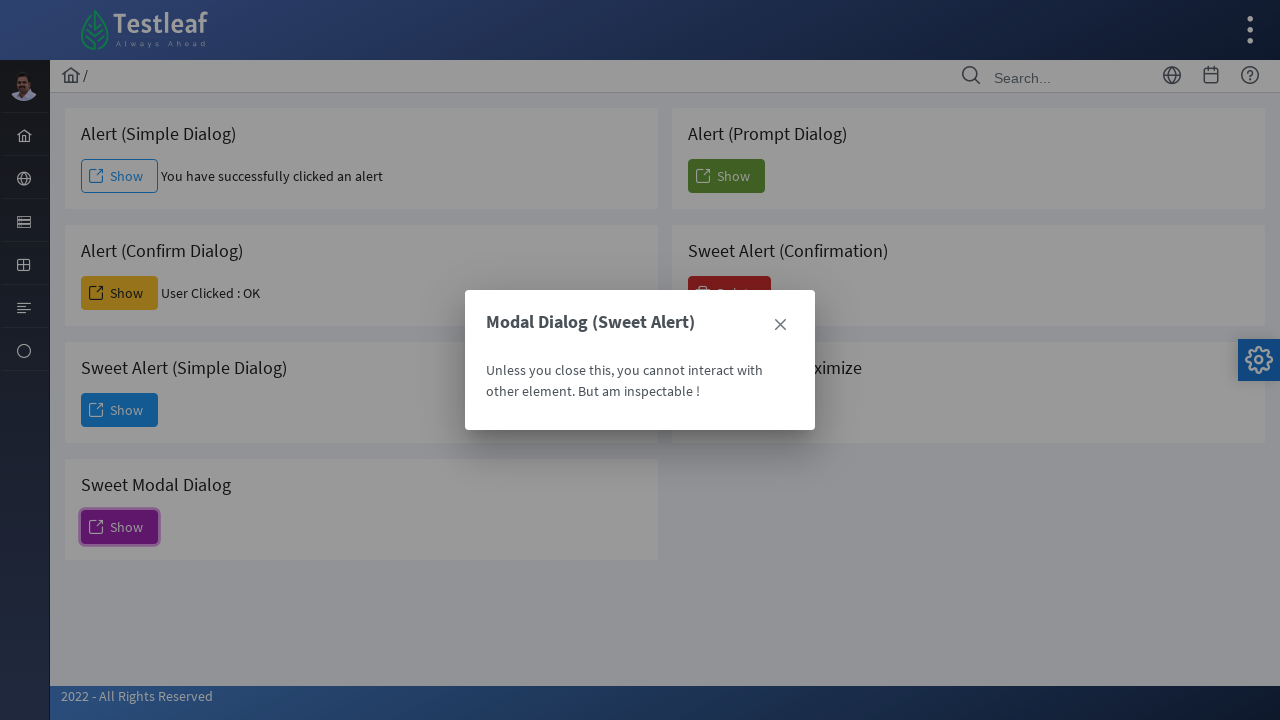

Clicked close button to dismiss modal dialog at (780, 325) on xpath=(//span[@class='ui-icon ui-icon-closethick'])[2]
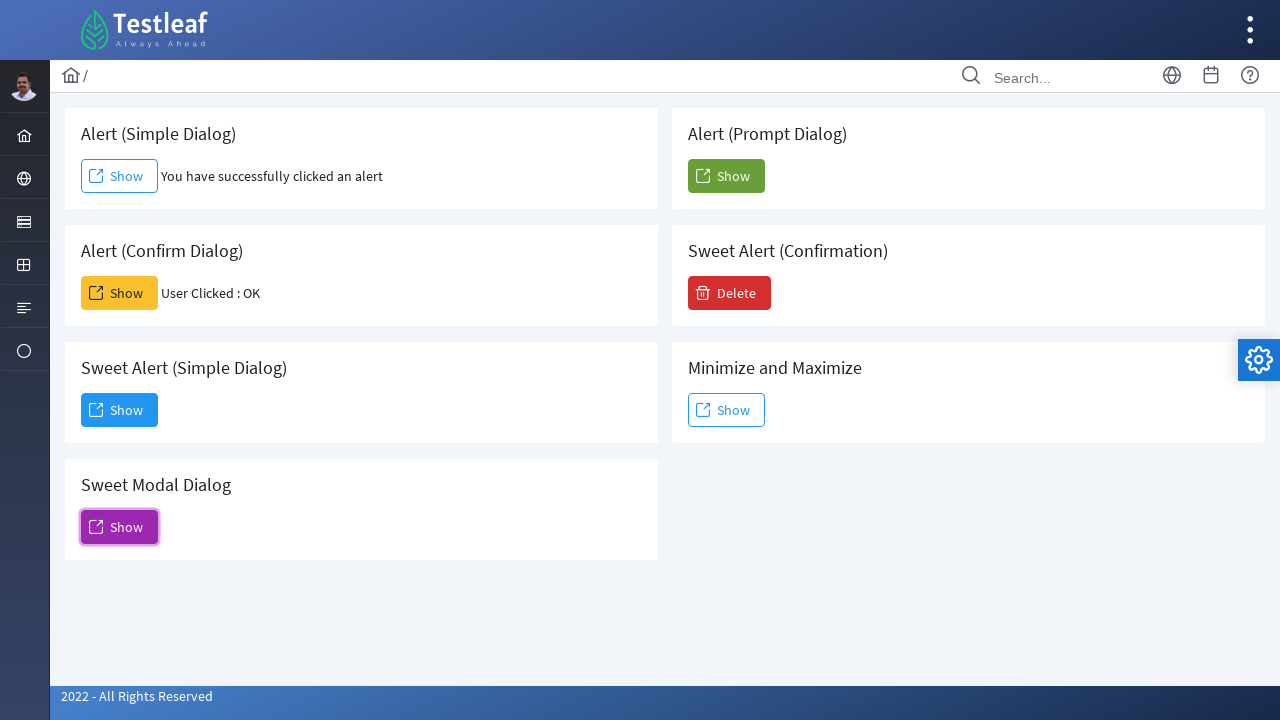

Clicked Show button for prompt alert at (726, 176) on xpath=(//span[text()='Show'])[5]
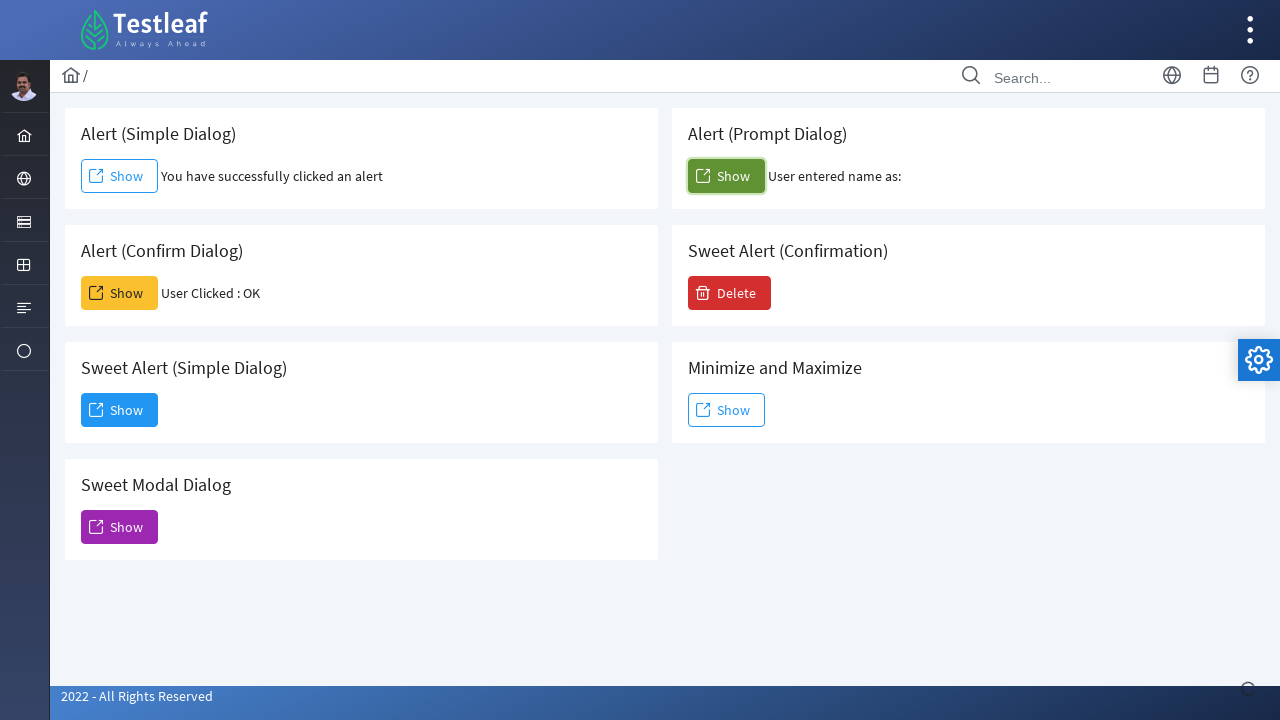

Set up dialog handler to accept prompt alert with text 'TESTUSER123'
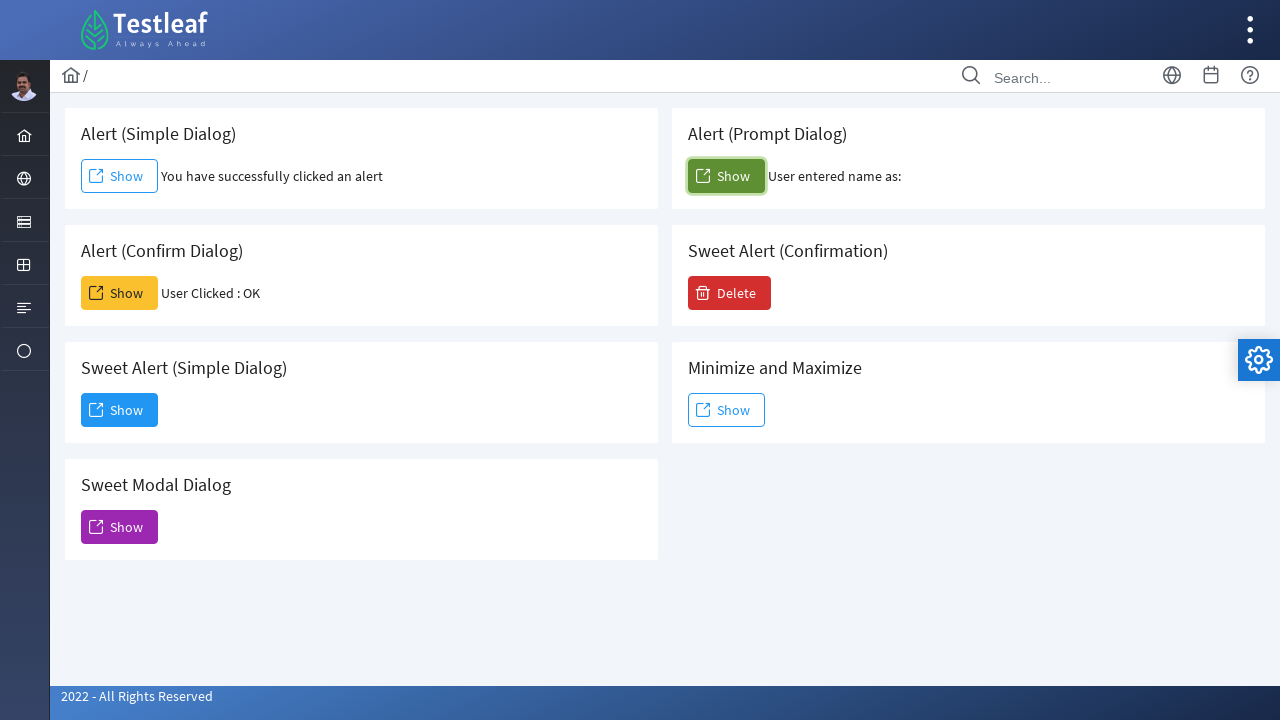

Verified that prompt result element is displayed
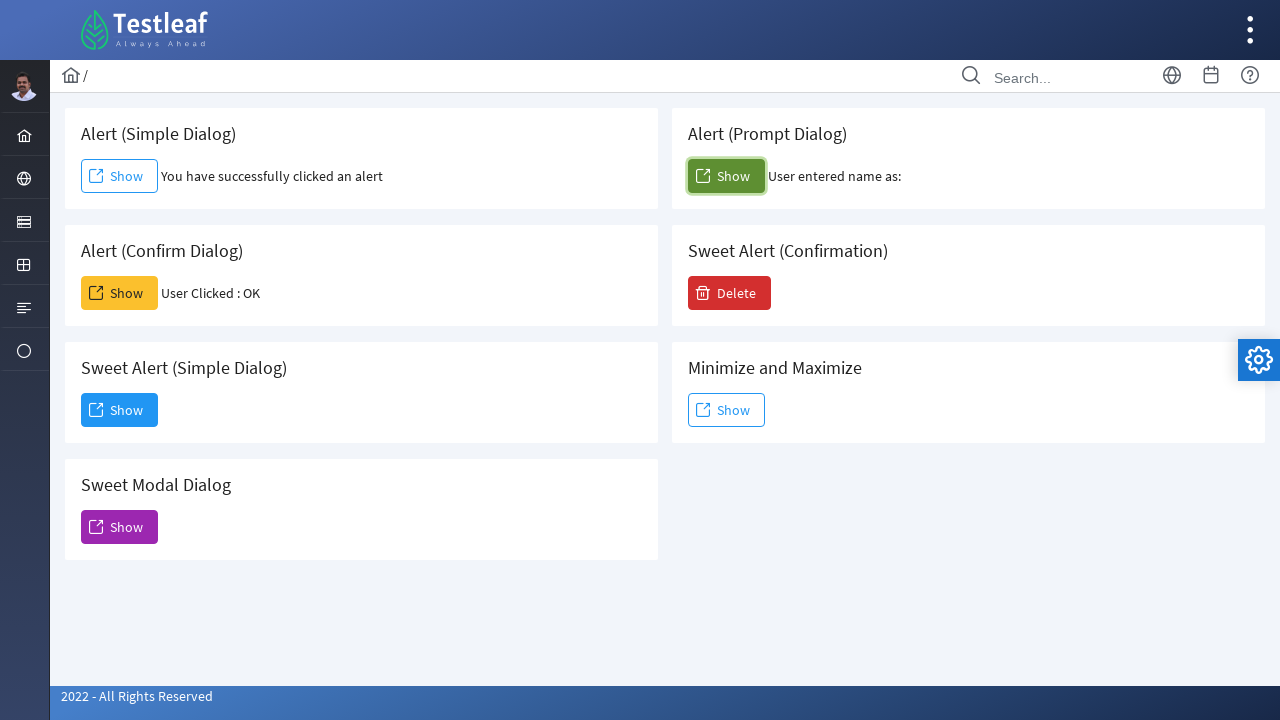

Clicked Delete button to show confirmation dialog at (730, 293) on xpath=//span[text()='Delete']
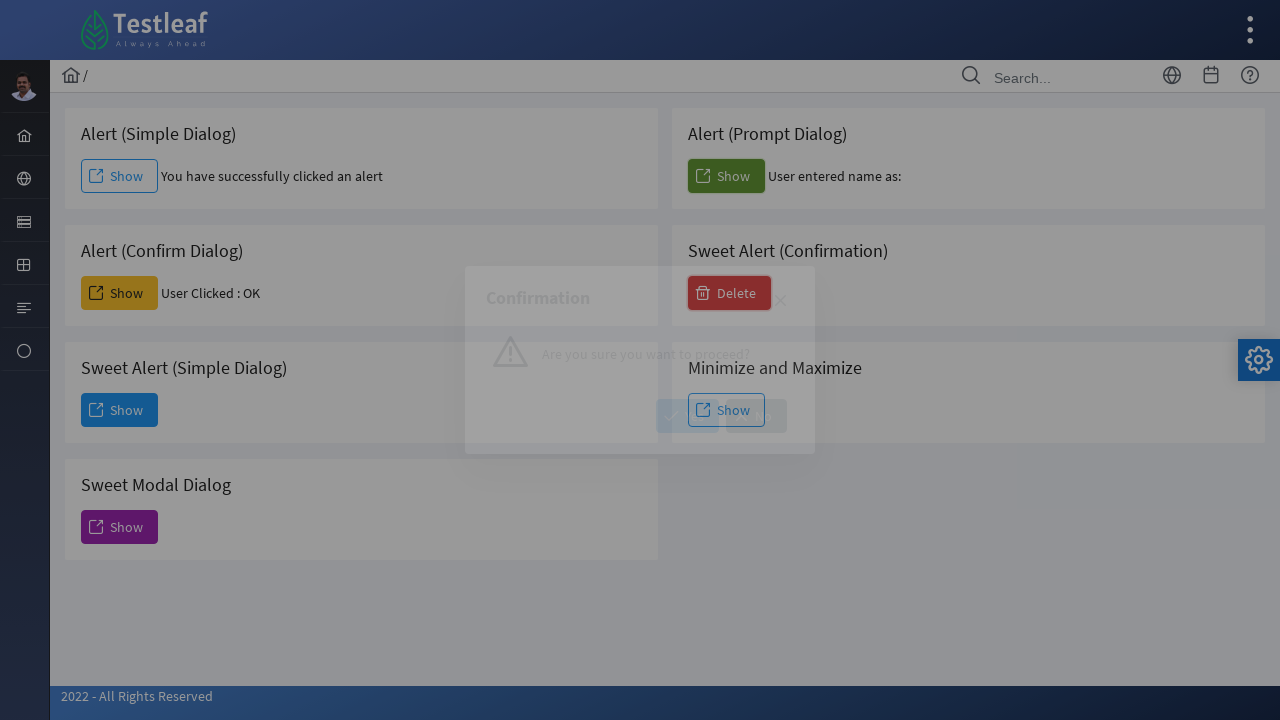

Clicked Yes button to confirm deletion at (688, 416) on xpath=//span[text()='Yes']
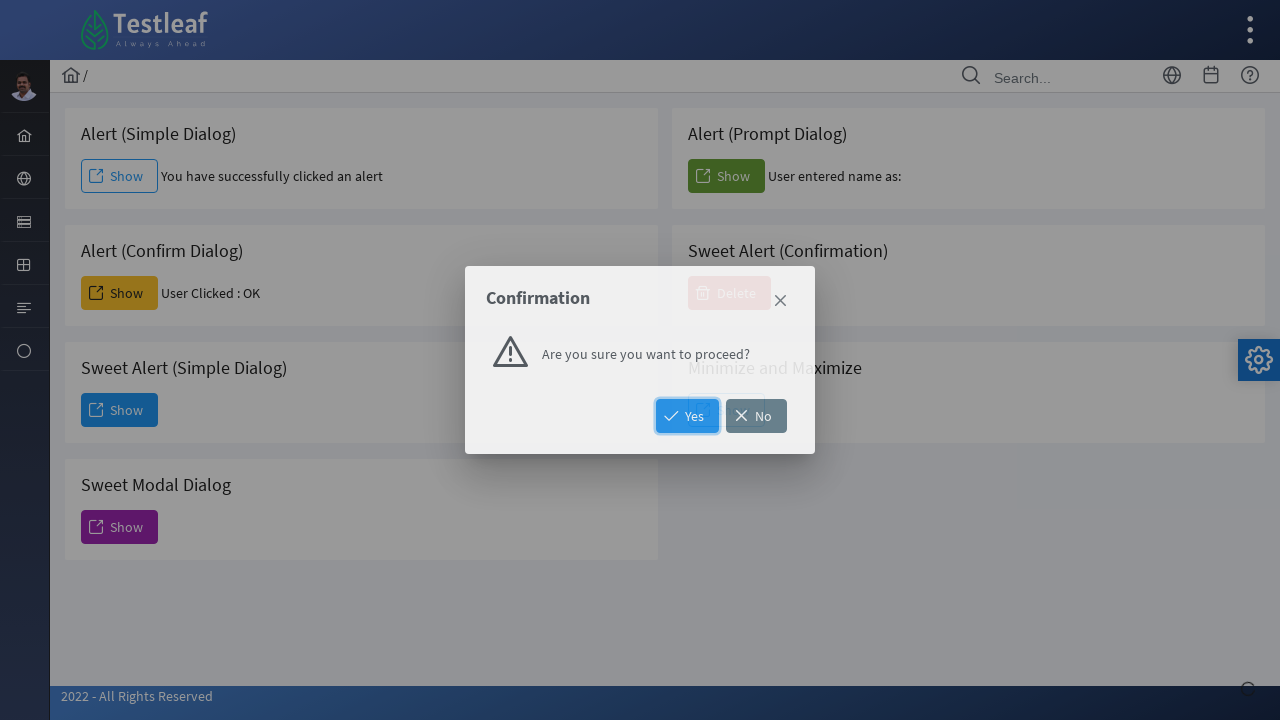

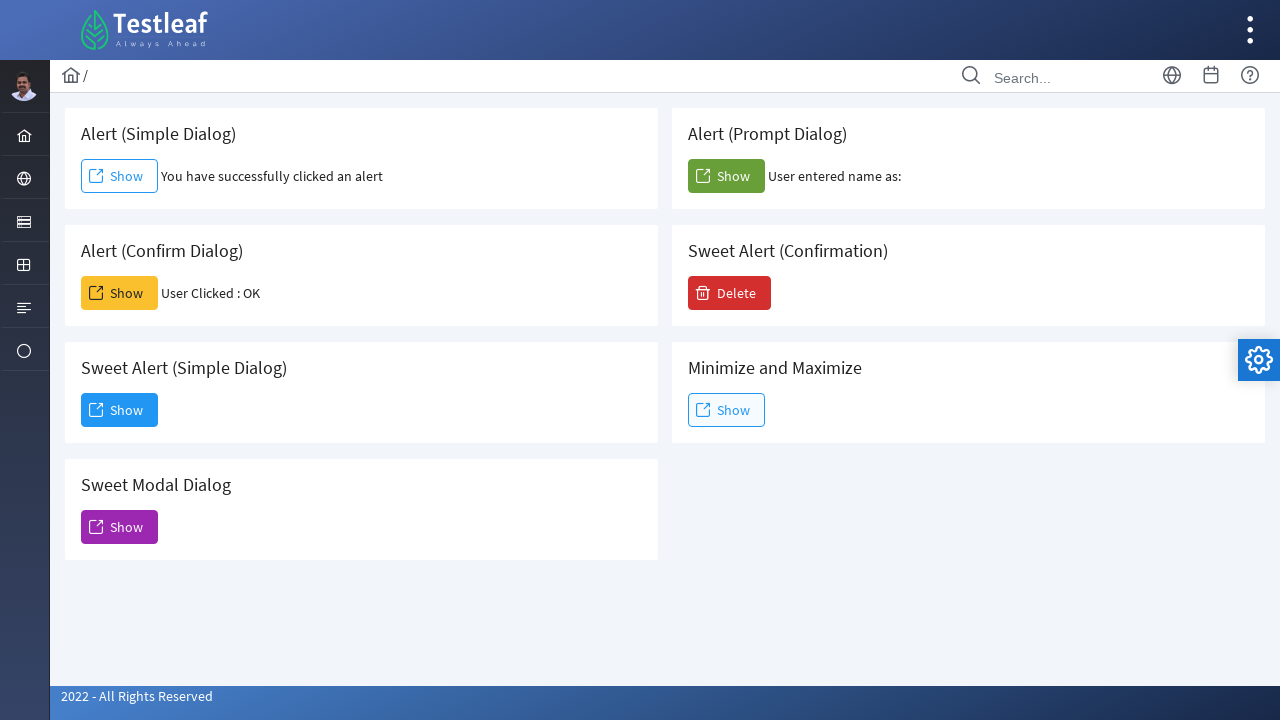